Tests selecting dropdown options and verifies the dropdown contains exactly 3 options

Starting URL: https://testcenter.techproeducation.com/index.php?page=dropdown

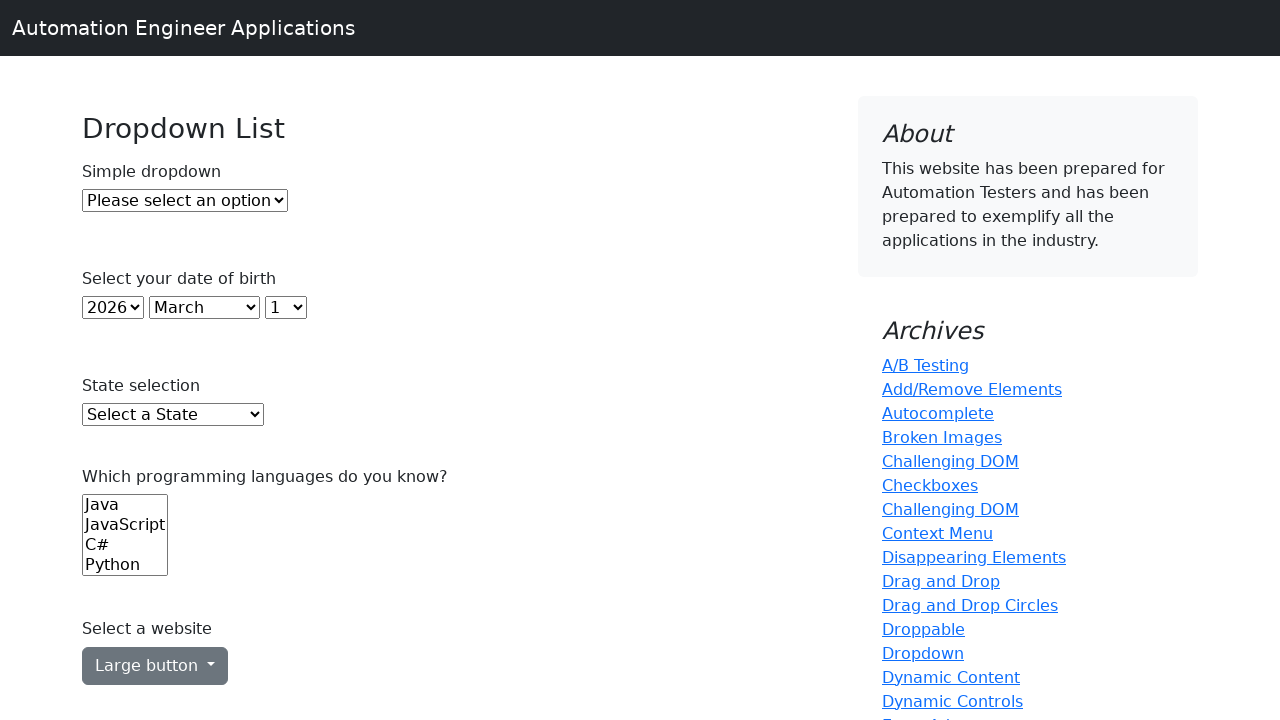

Waited for dropdown element to be available
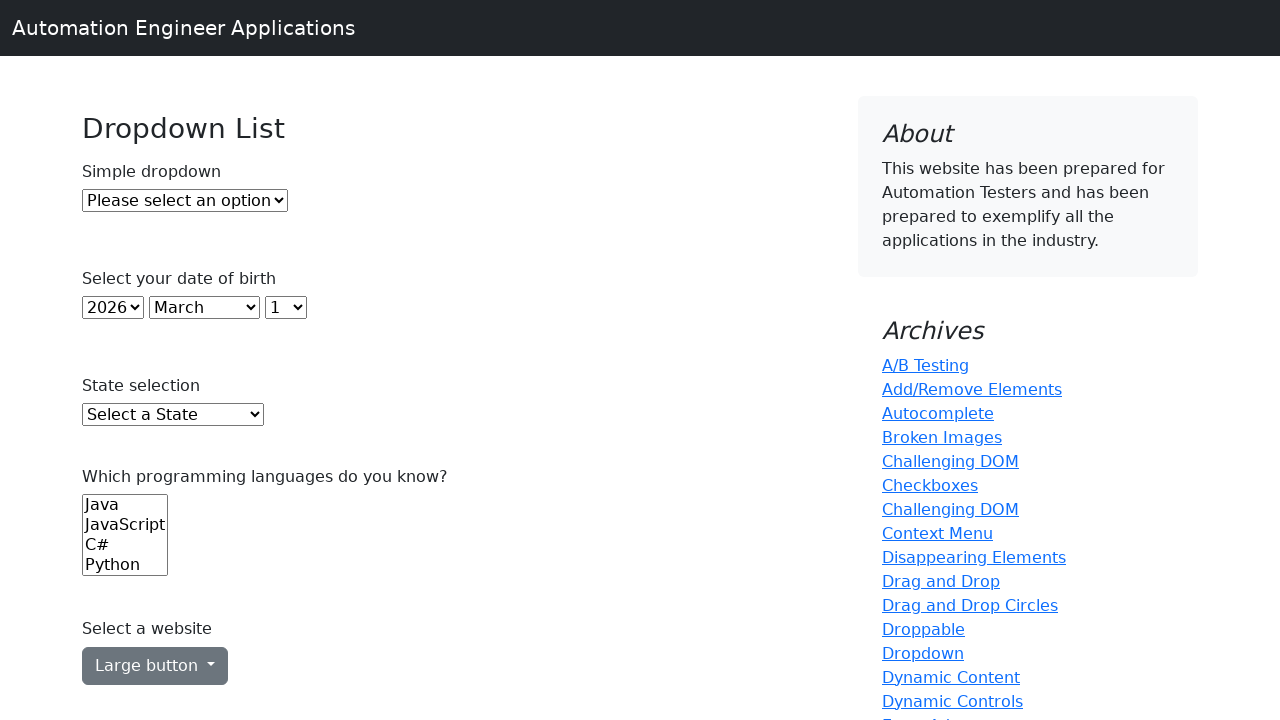

Selected the third option (index 2) from dropdown on #dropdown
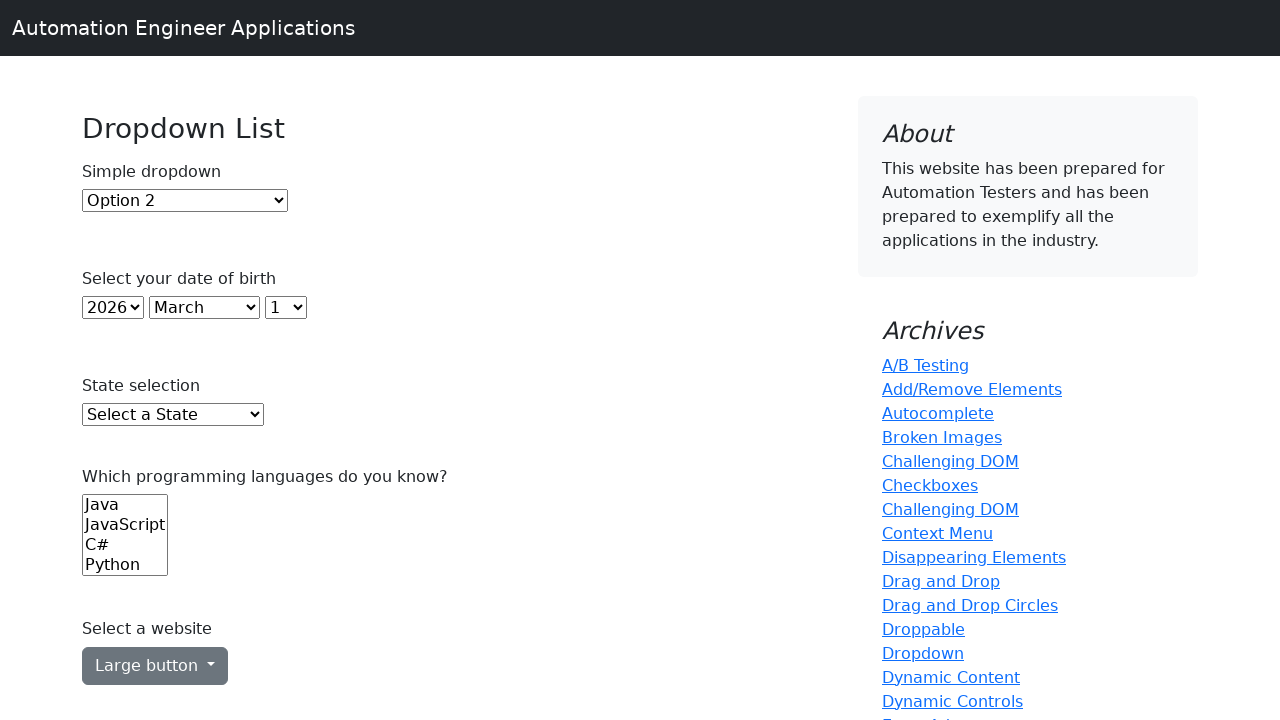

Counted dropdown options: found 3 options
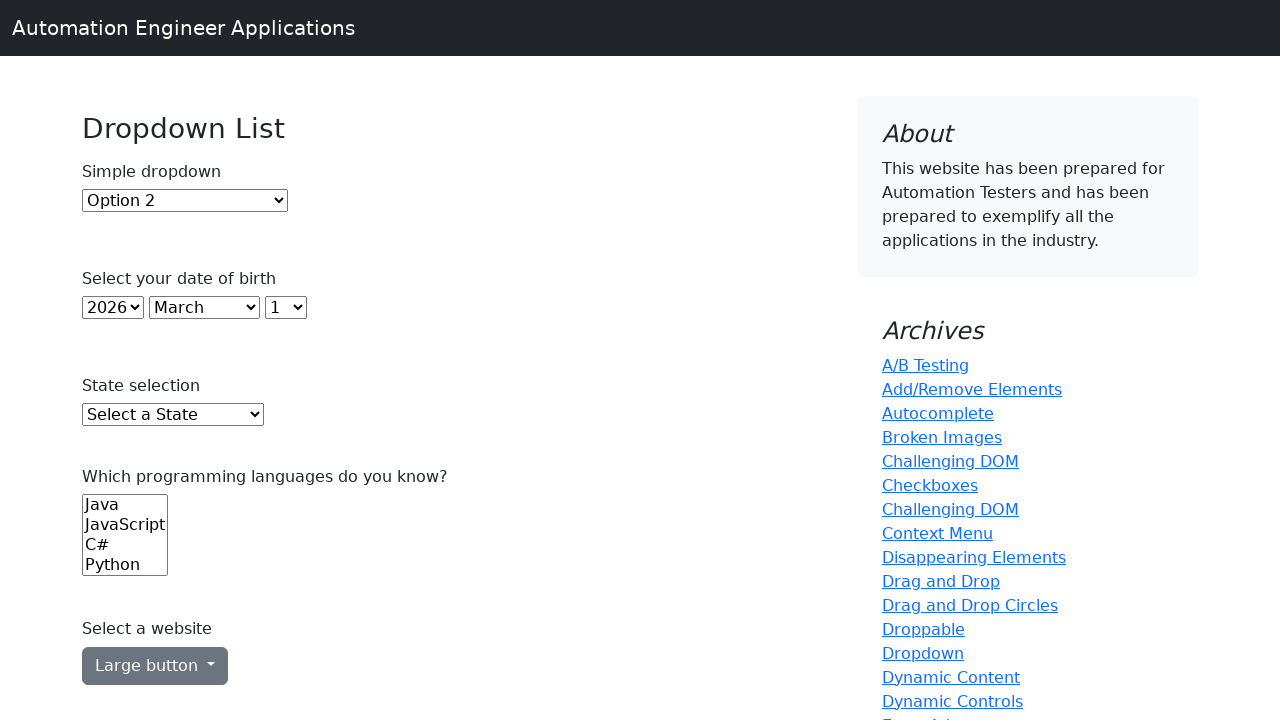

Verified dropdown contains exactly 3 options
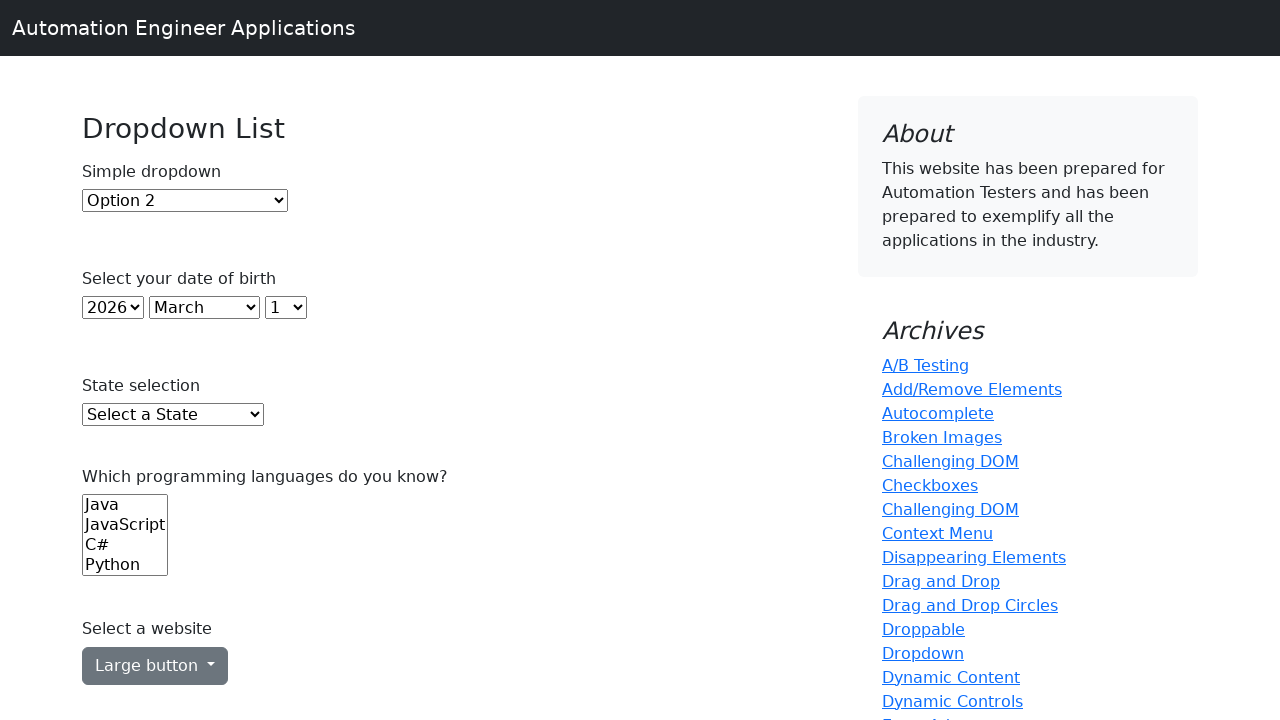

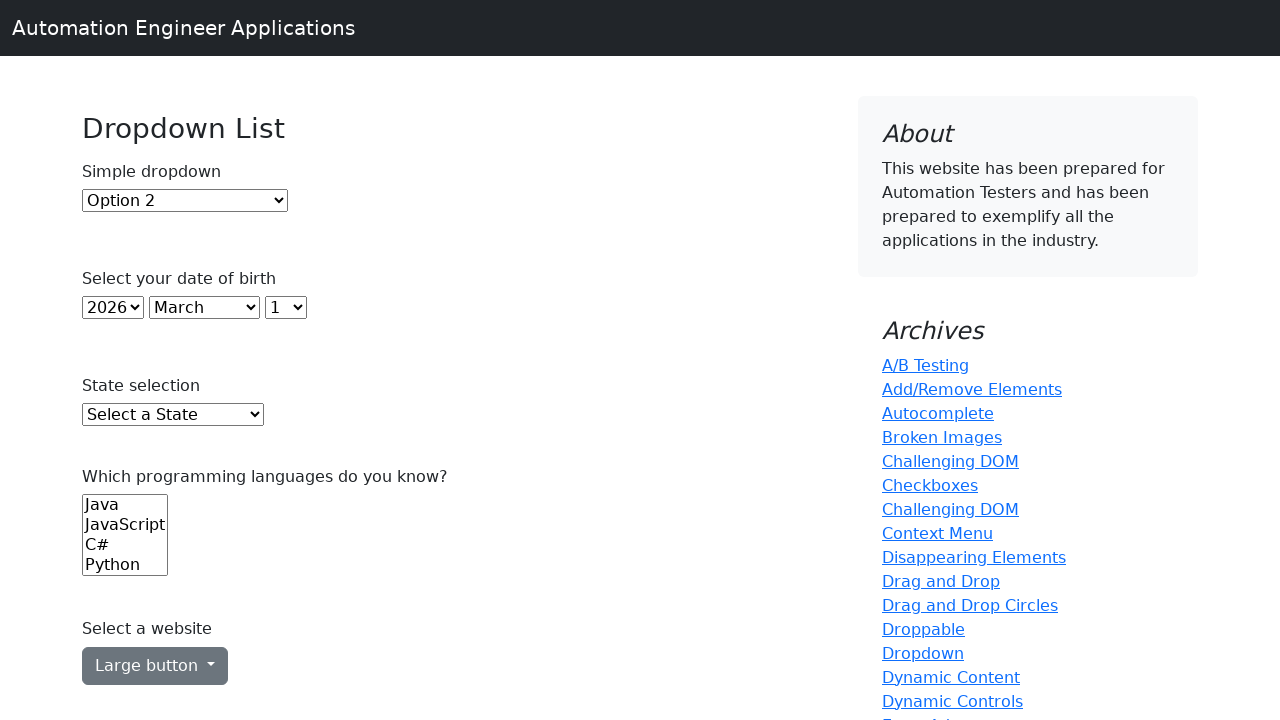